Navigates to W3Schools tryit editor page, switches to the iframe containing the HTML demo, and locates an input element by name attribute

Starting URL: https://www.w3schools.com/tags/tryit.asp?filename=tryhtml_input_disabled

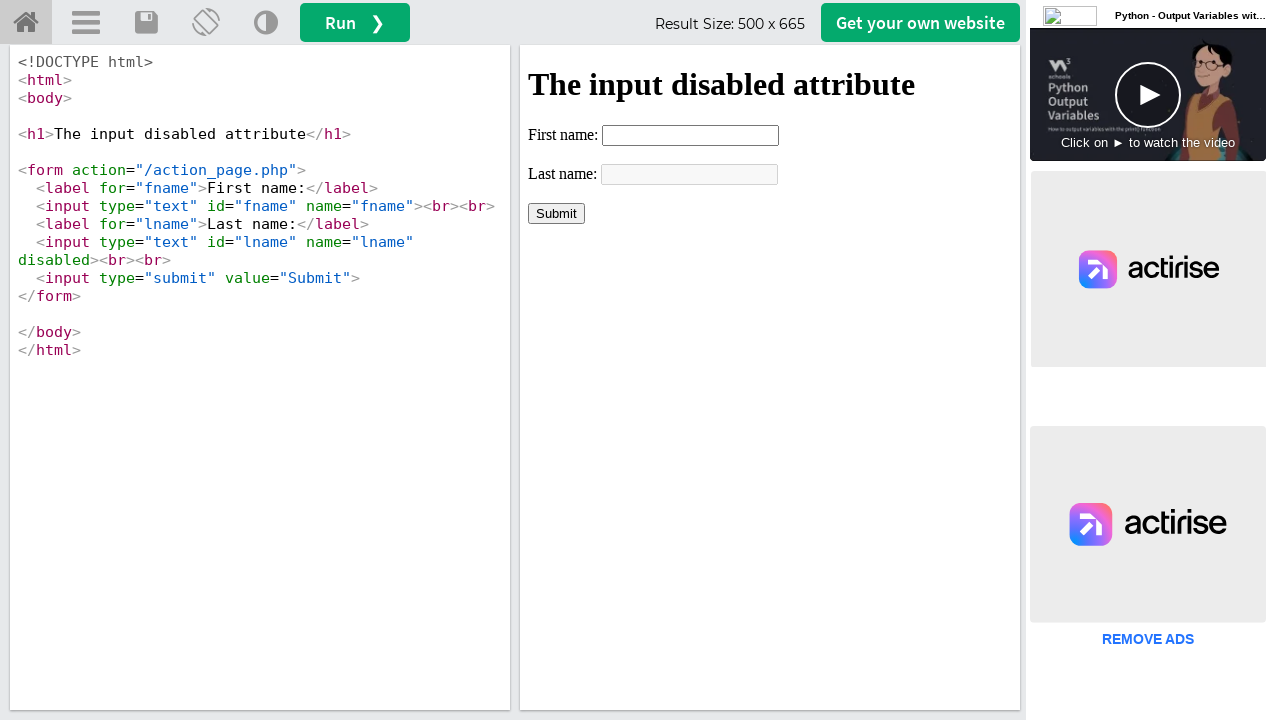

Navigated to W3Schools tryit editor page
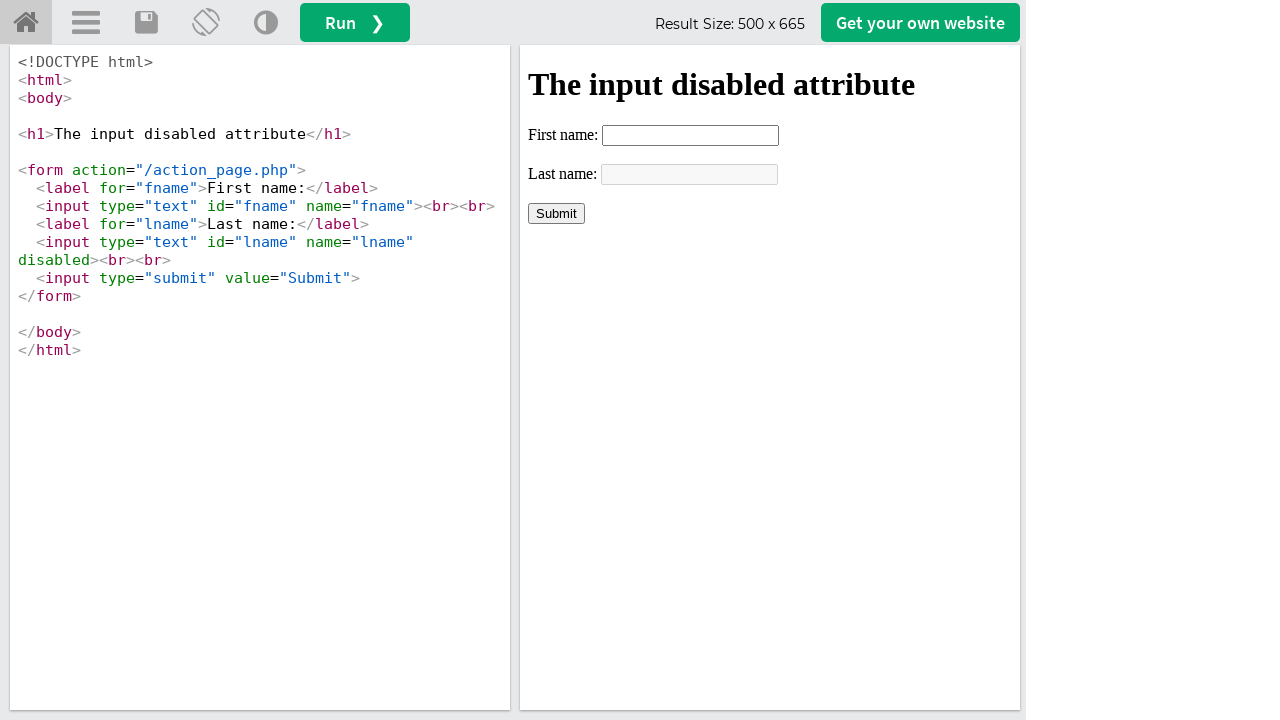

Located the iframeResult iframe
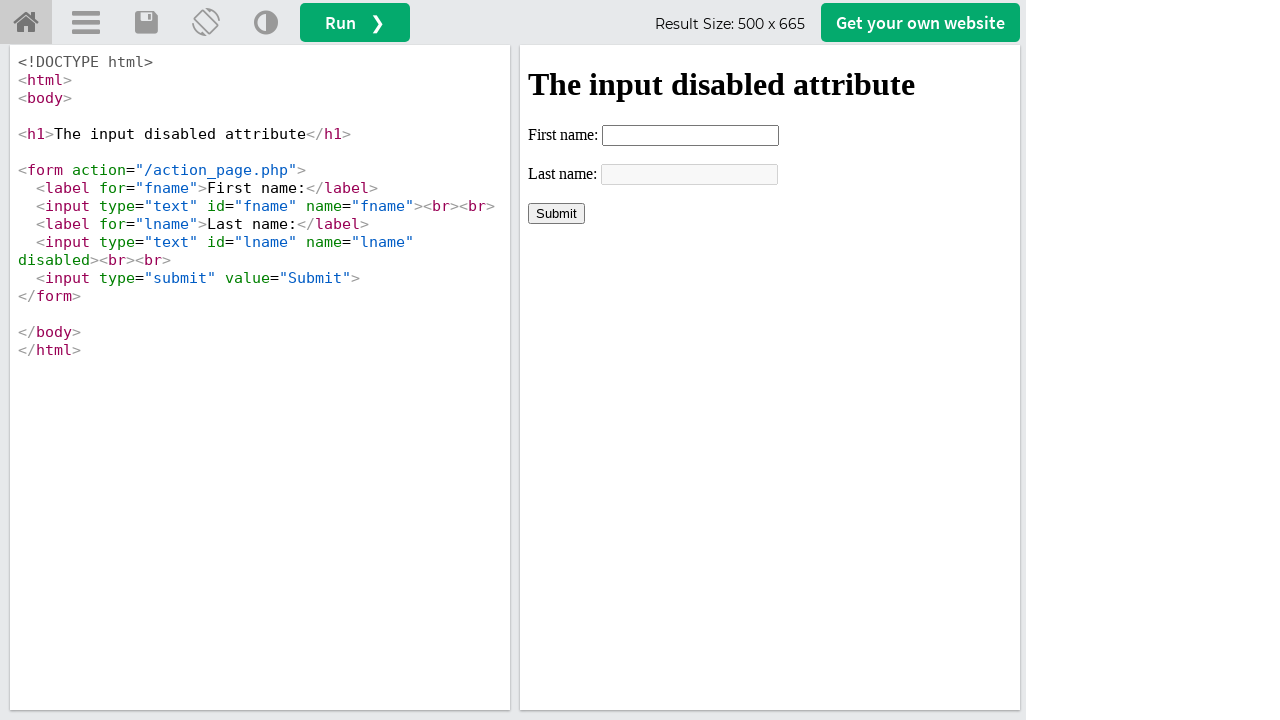

Located input element with name 'lname' within the iframe
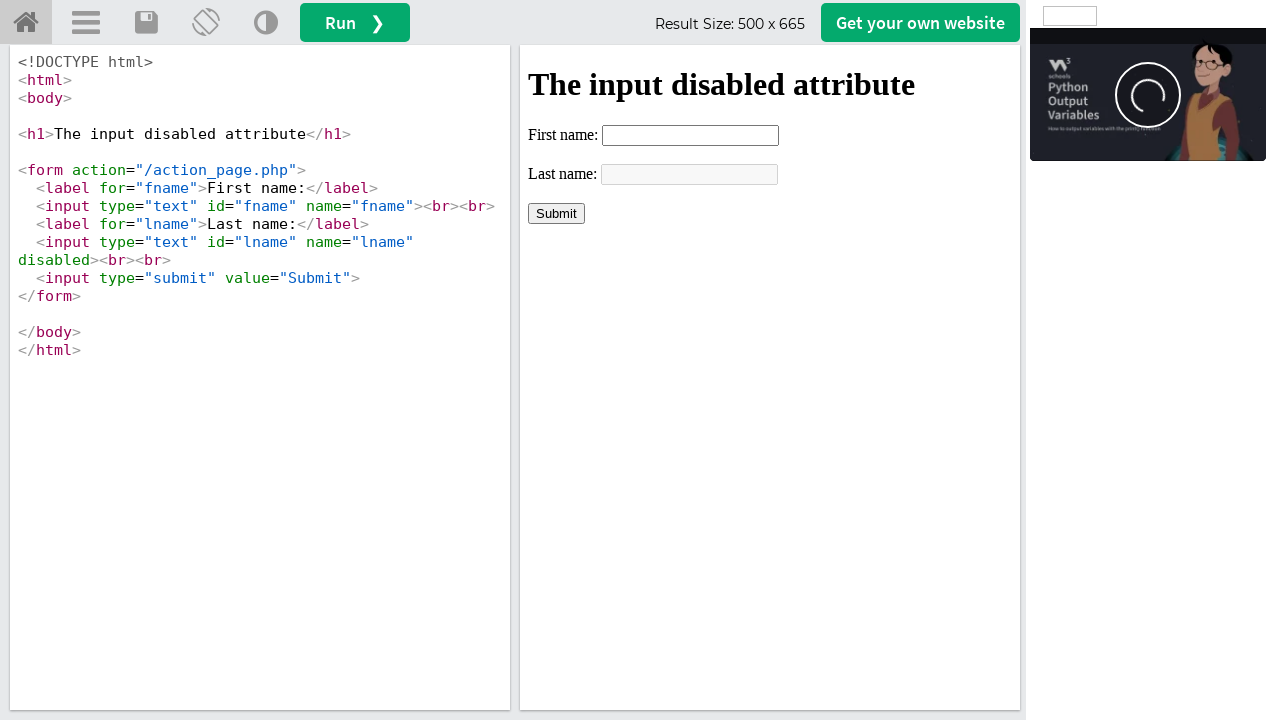

Retrieved type attribute value: text
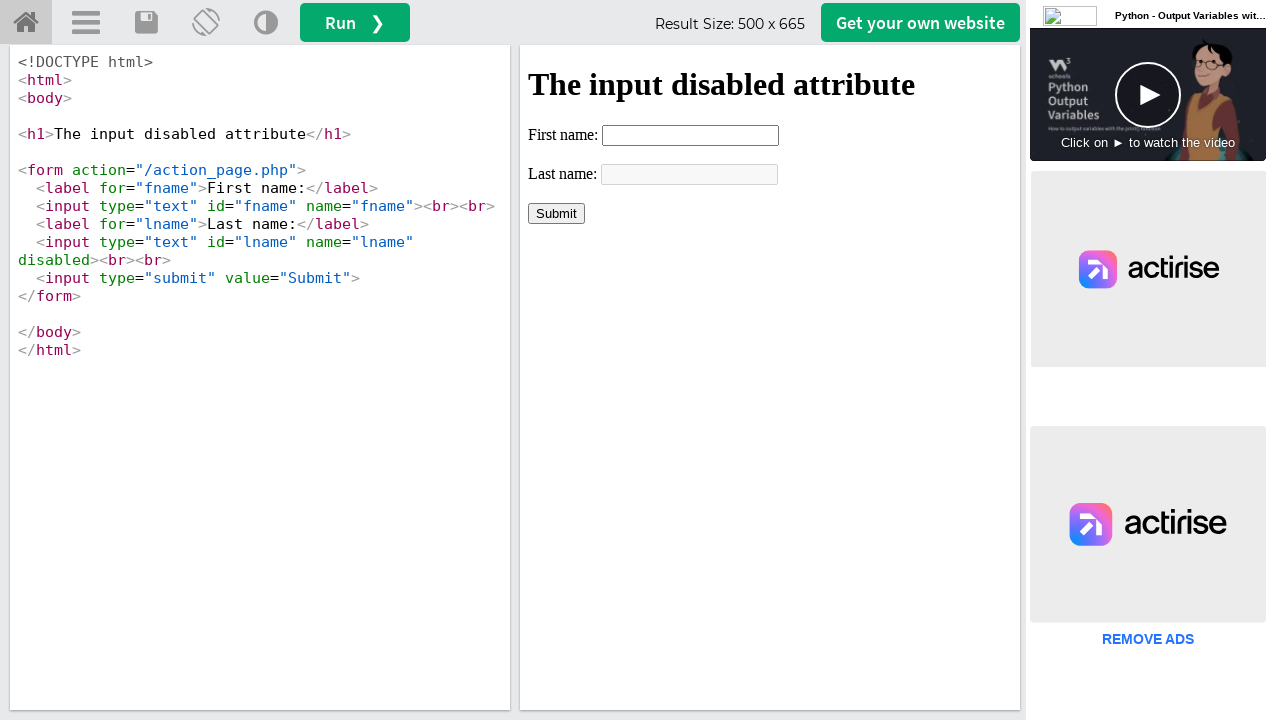

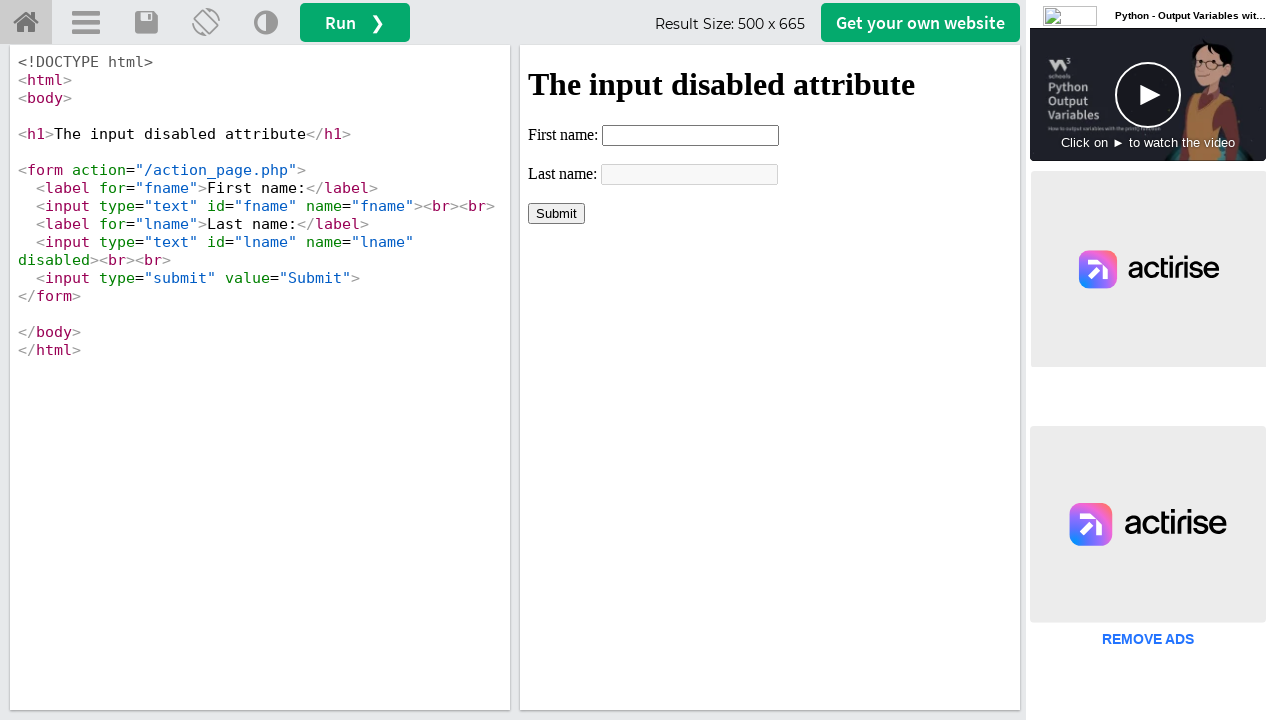